Tests drag-and-drop functionality by dragging an element from source to target location

Starting URL: https://crossbrowsertesting.github.io/drag-and-drop

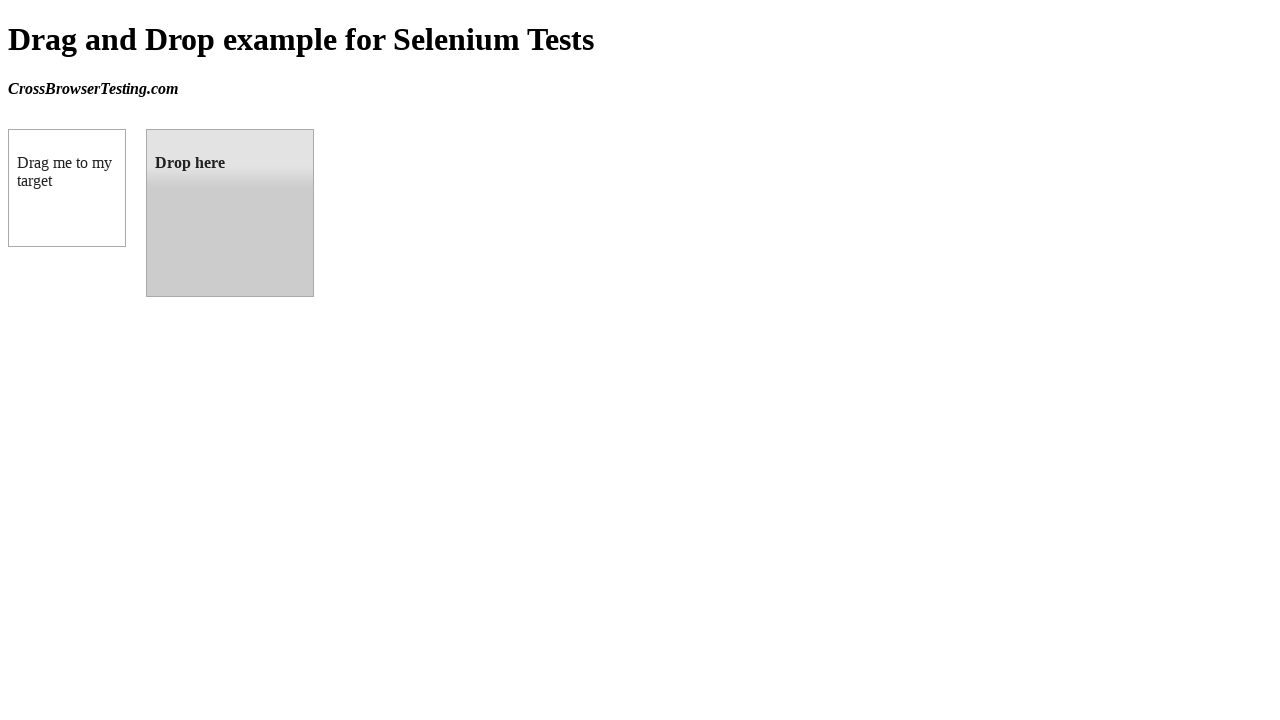

Located draggable source element with id 'draggable'
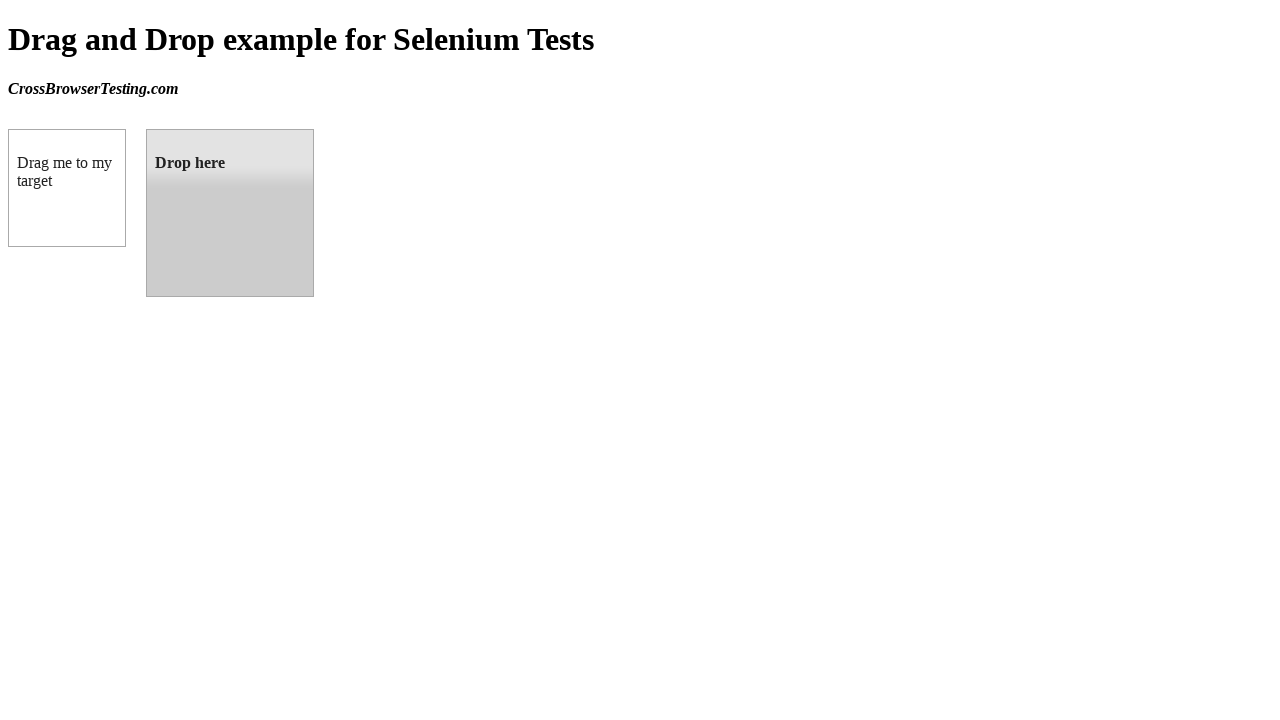

Located droppable target element with id 'droppable'
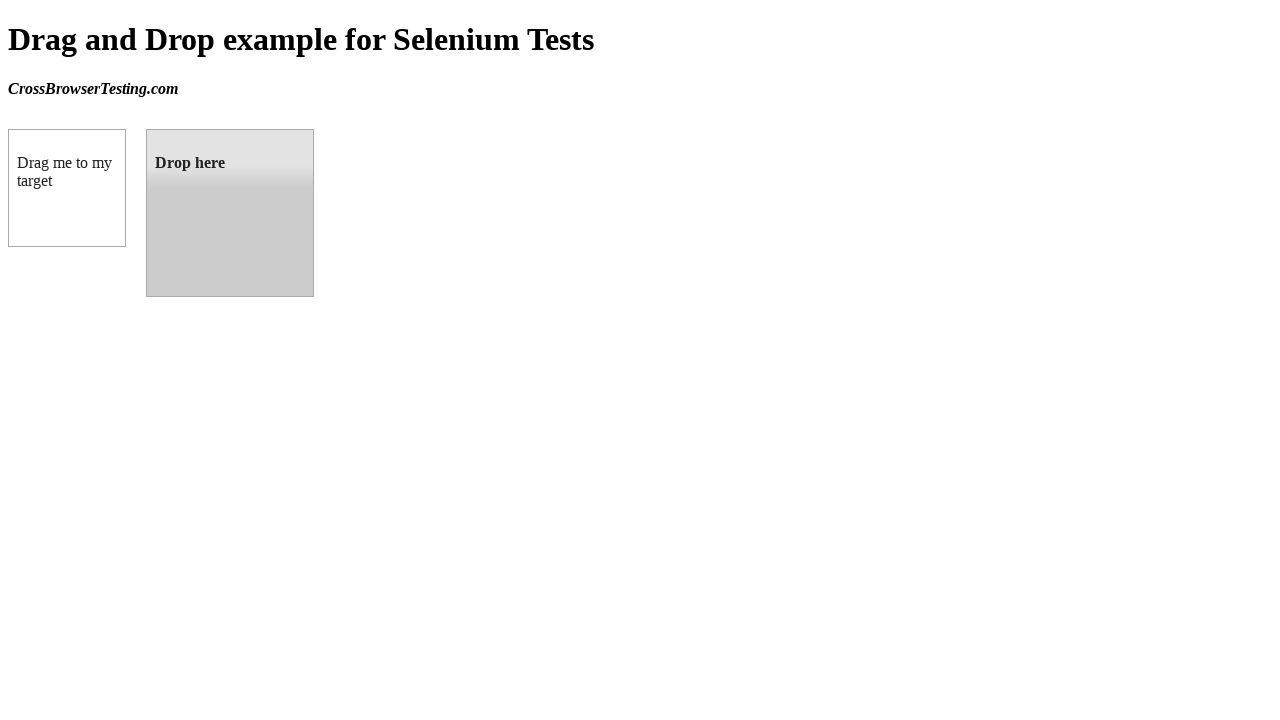

Dragged source element to target location at (230, 213)
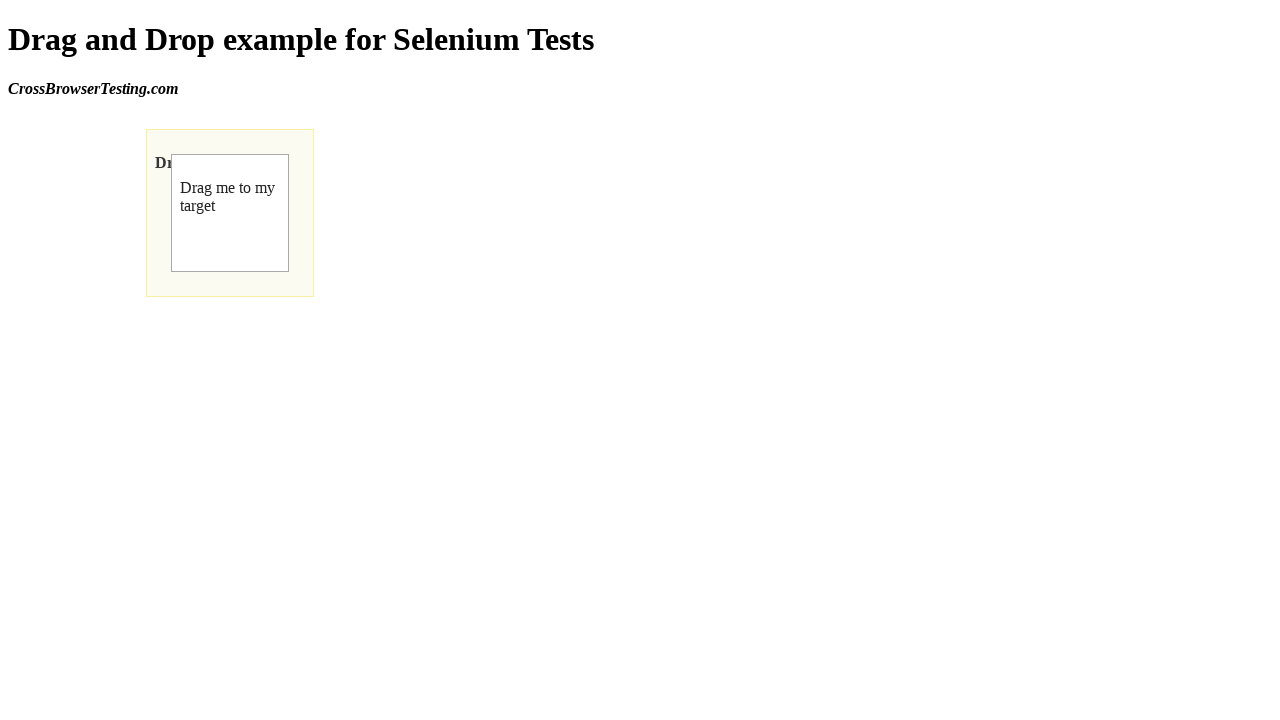

Waited 1000ms for drag-and-drop operation to complete
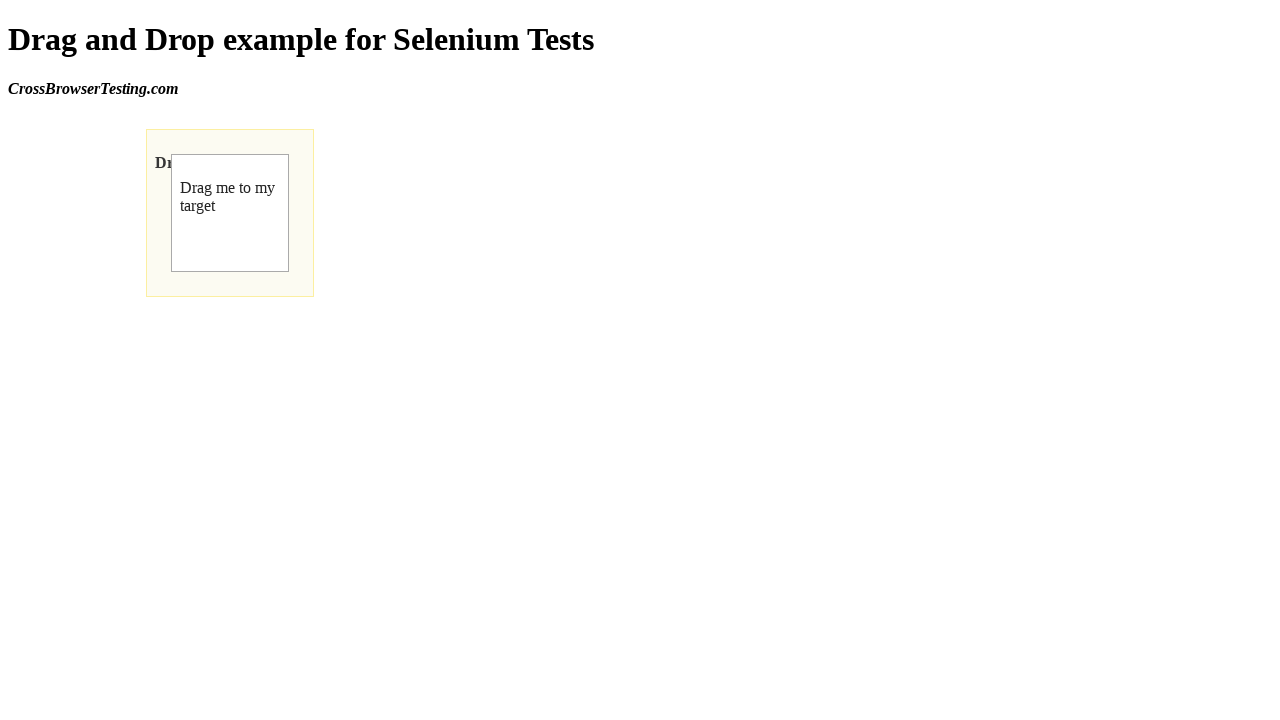

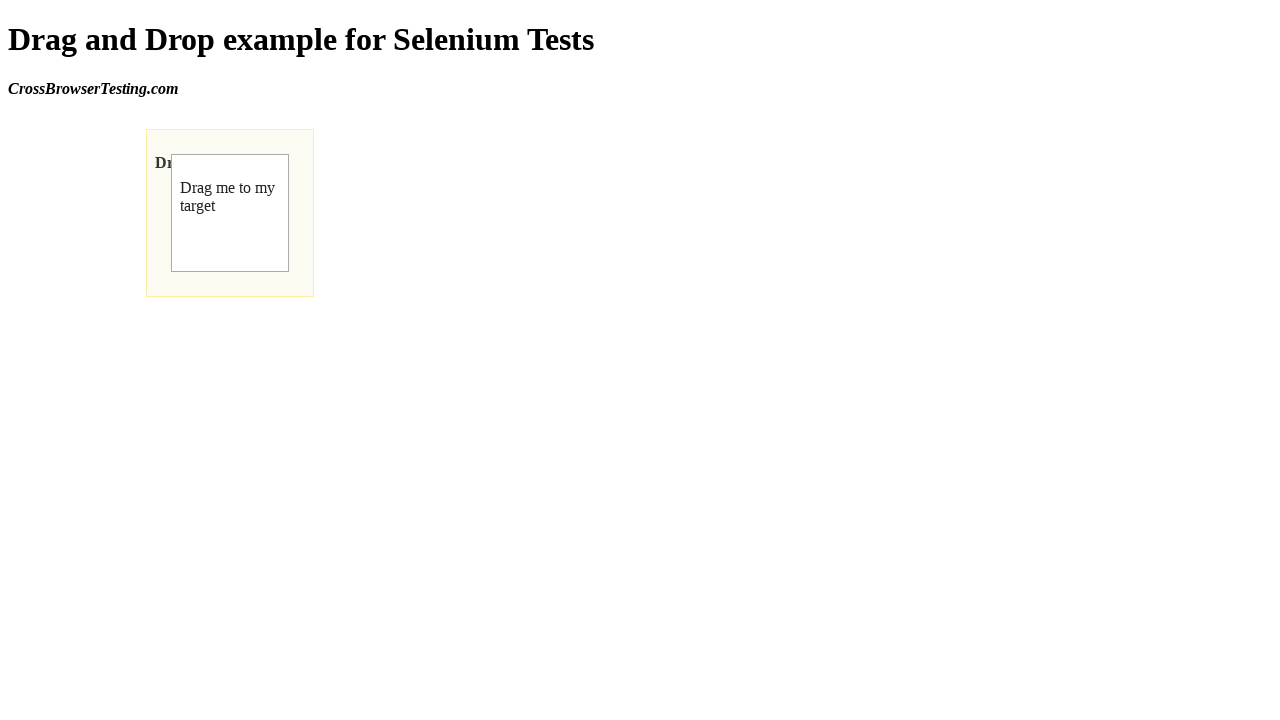